Tests clicking on the iPad Apple promo section (full-width banner) and verifies it navigates to the iPad product page.

Starting URL: https://intershop5.skillbox.ru/

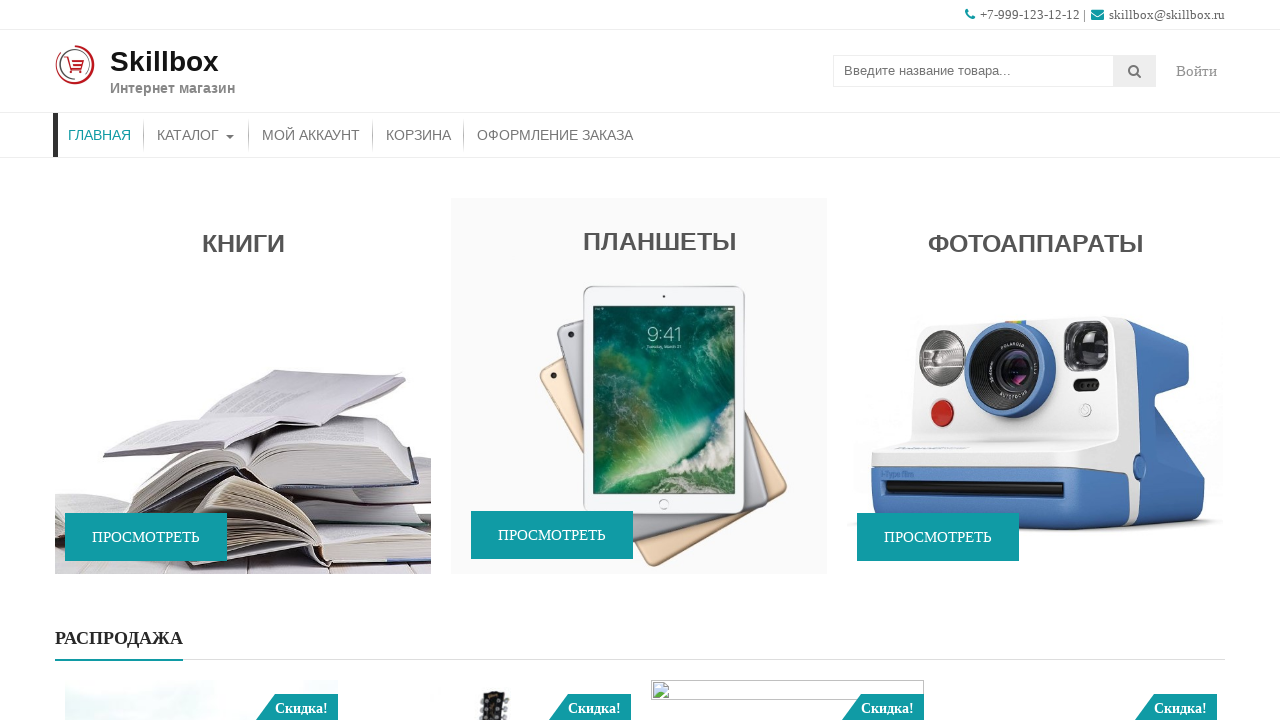

Clicked on the iPad Apple promo section (full-width banner) at (640, 360) on xpath=//div[@class='promo-widget-wrap-full style_one']
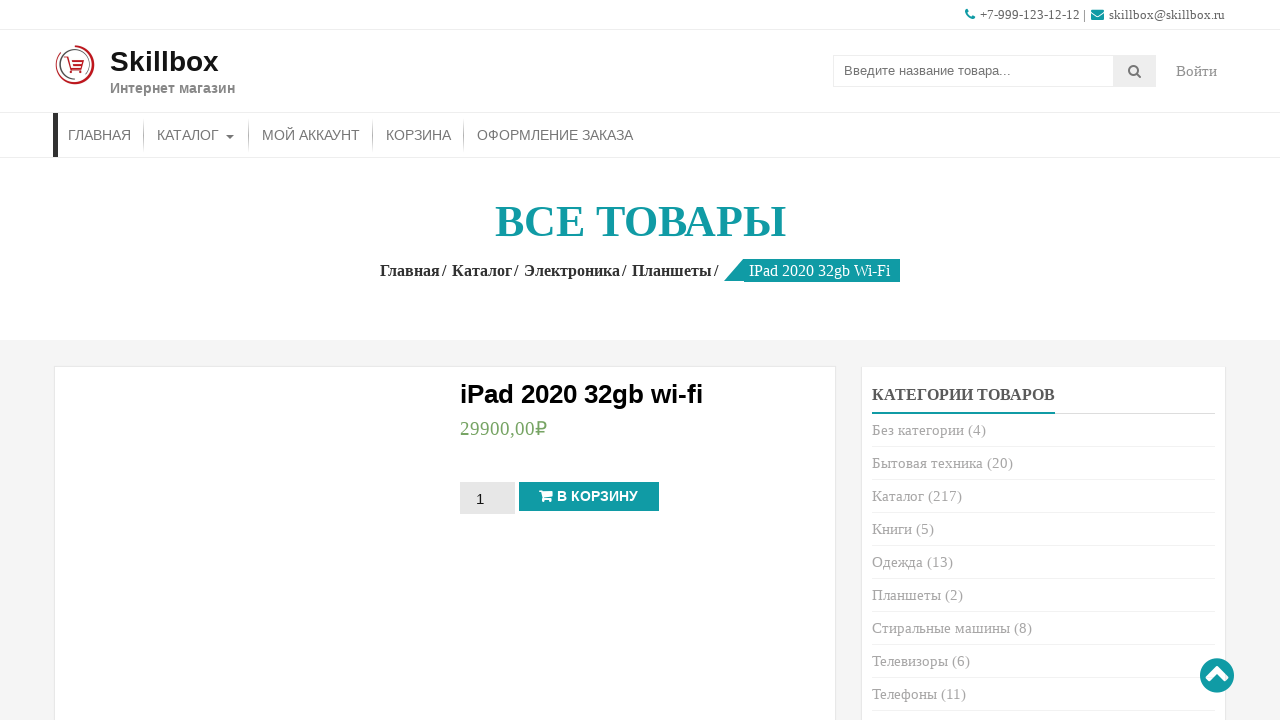

iPad product page loaded - inner div became visible
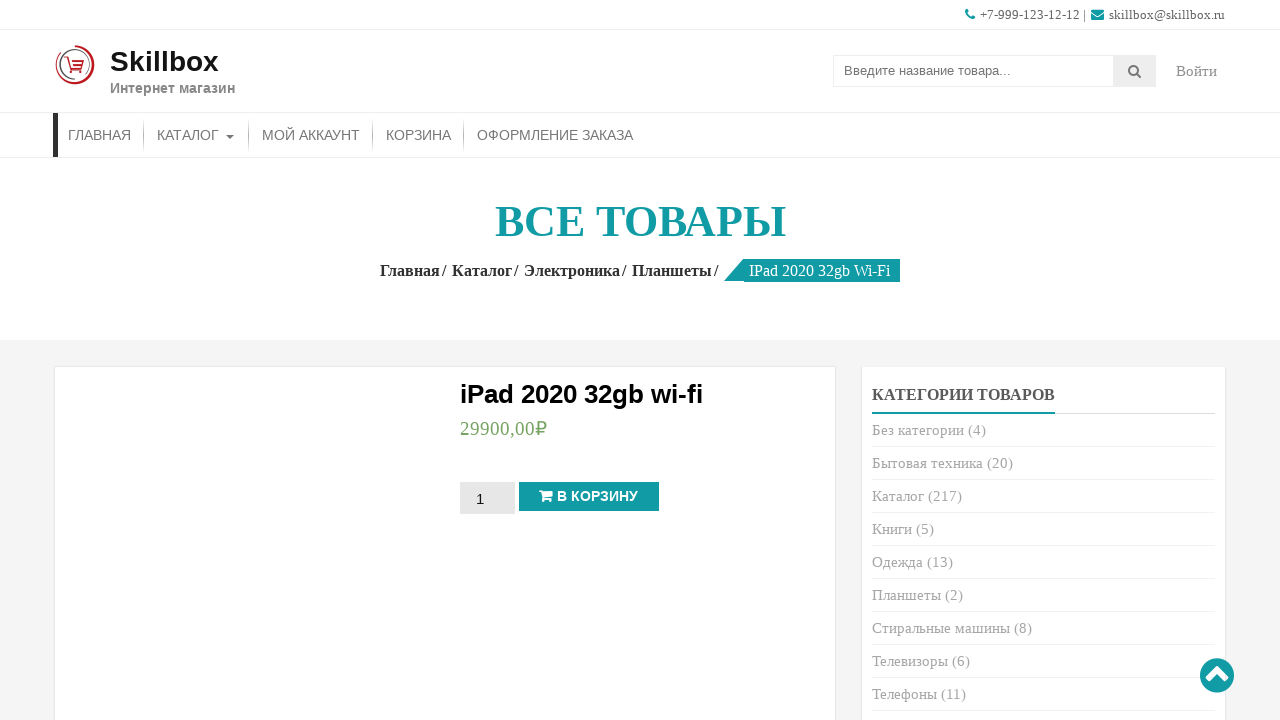

Product title element became visible on the iPad page
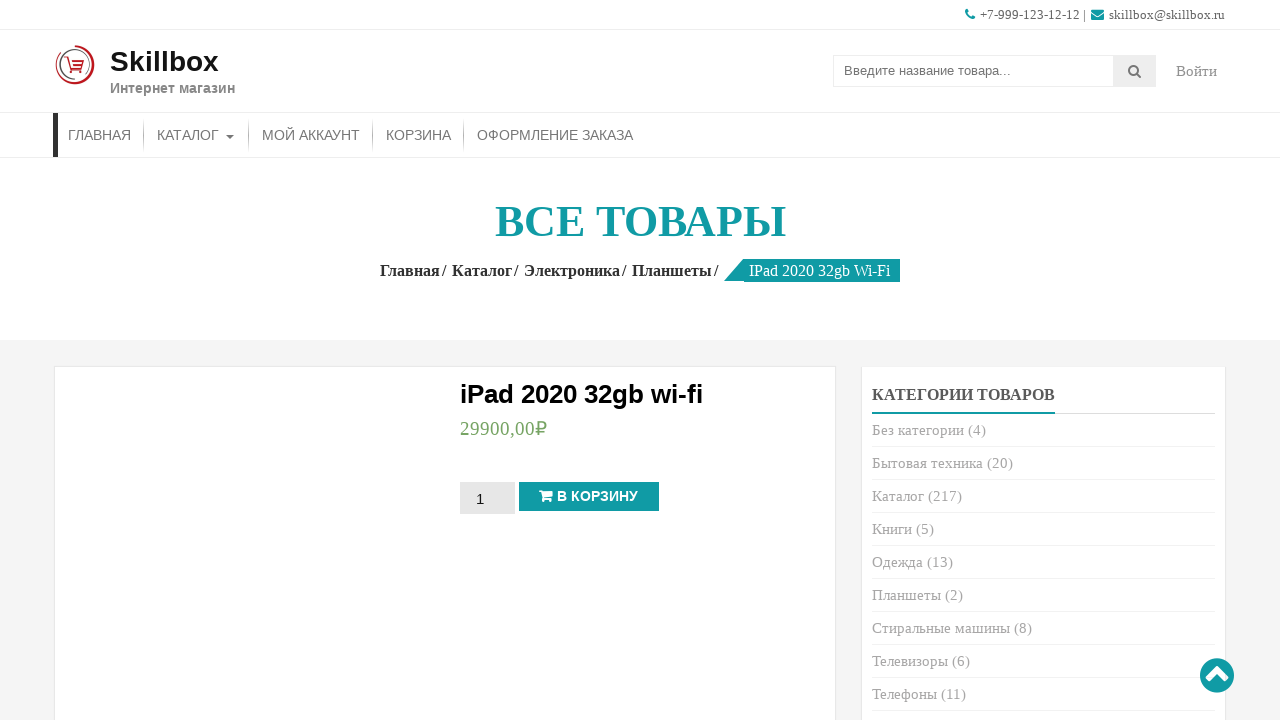

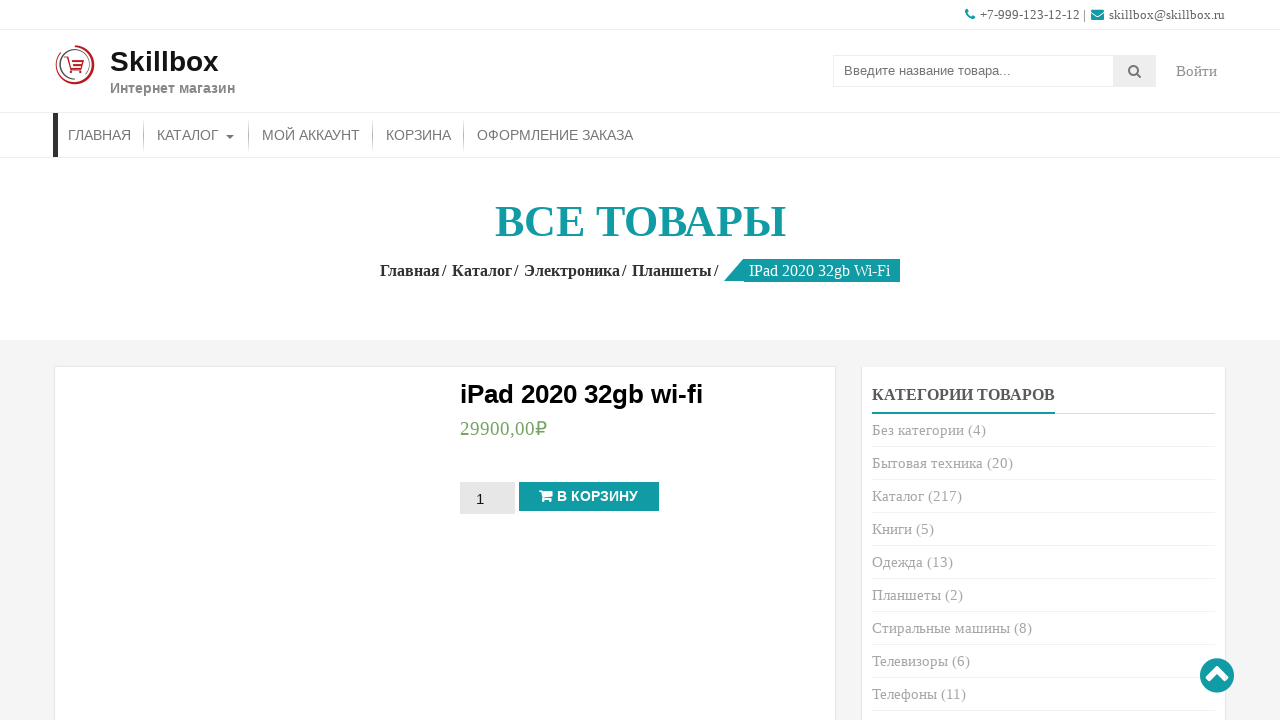